Tests JavaScript alert handling in W3Schools try-it editor by clicking a button to trigger a confirm dialog and accepting it

Starting URL: https://www.w3schools.com/js/tryit.asp?filename=tryjs_confirm

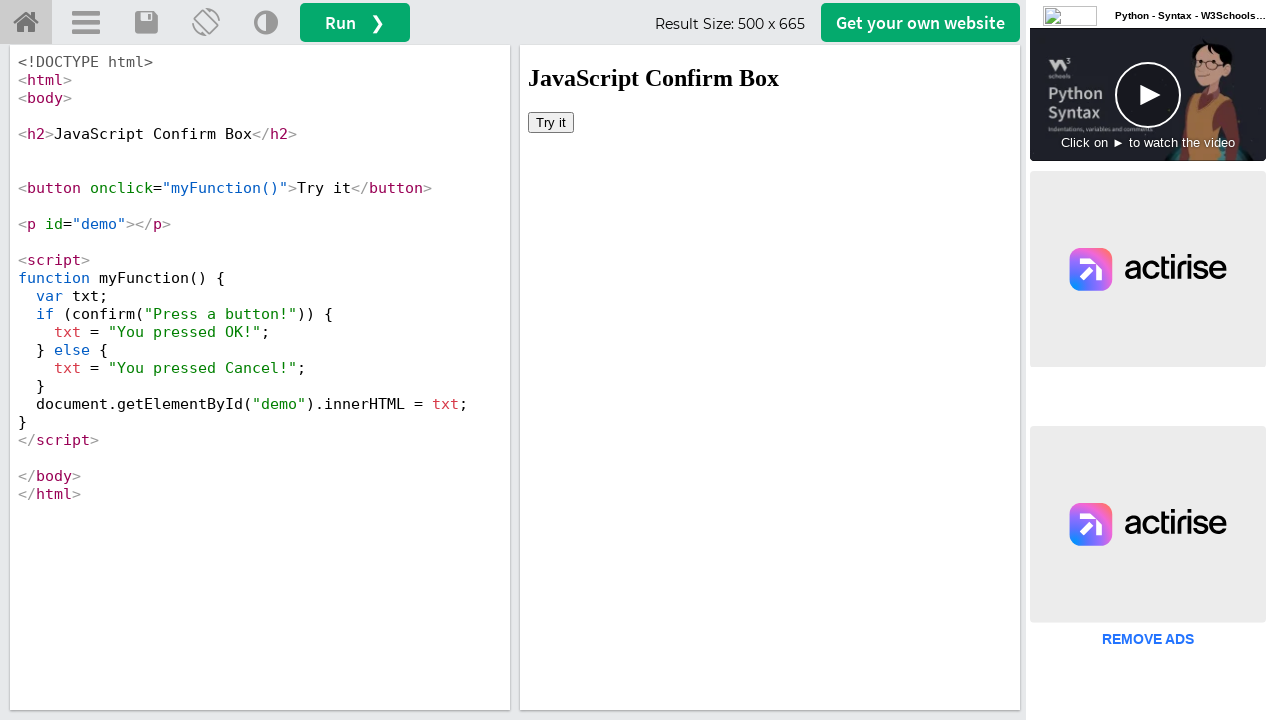

Located iframe containing the try-it editor
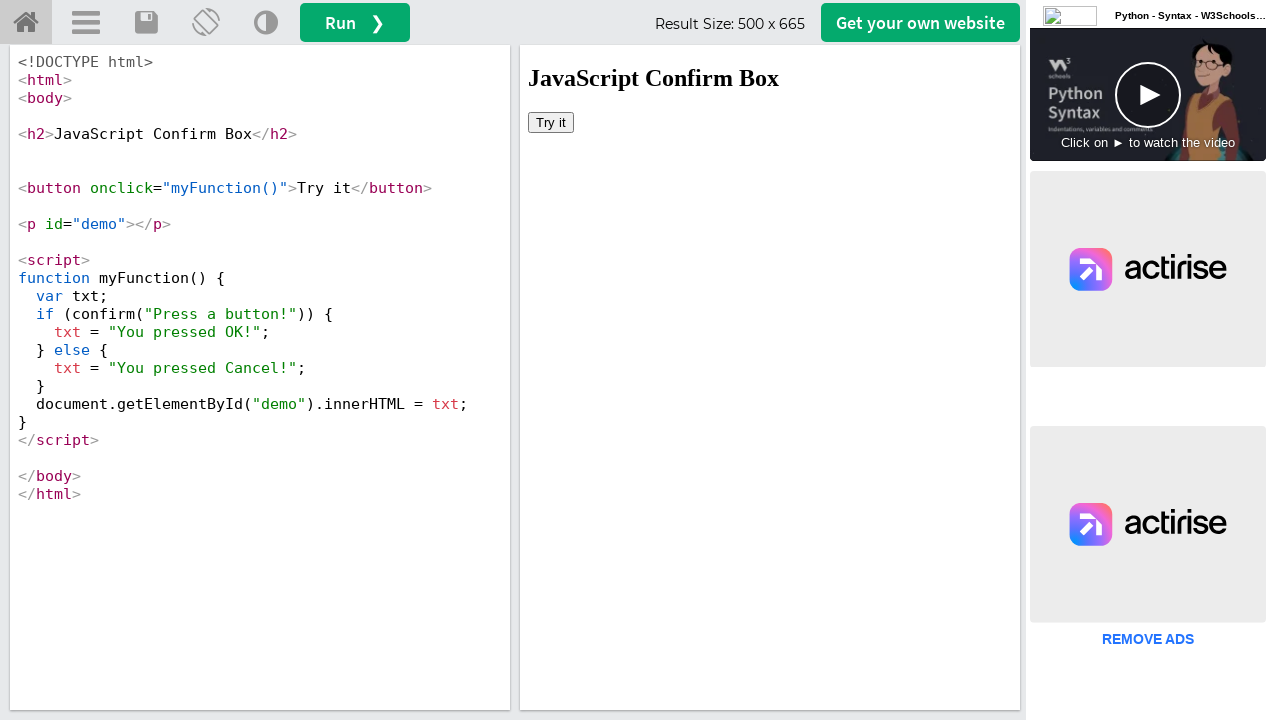

Clicked 'Try it' button to trigger confirm dialog at (551, 122) on iframe >> nth=0 >> internal:control=enter-frame >> button:text('Try it')
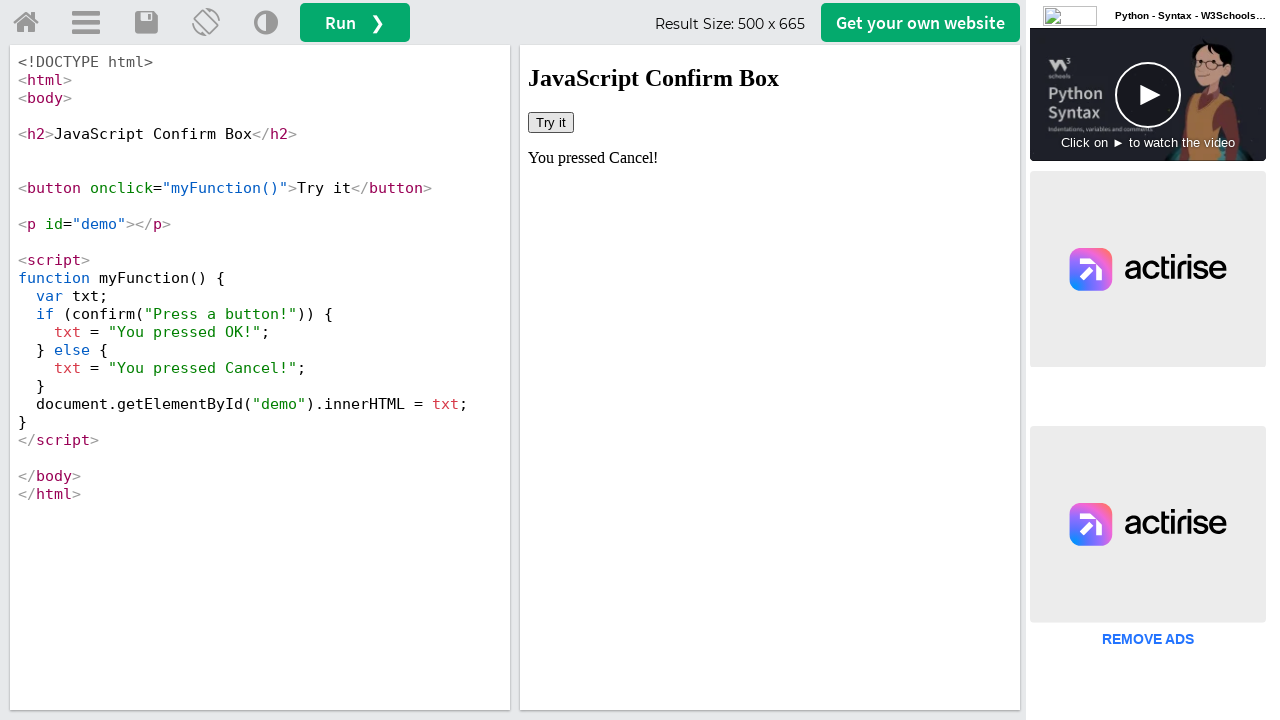

Set up dialog handler to accept confirm dialogs
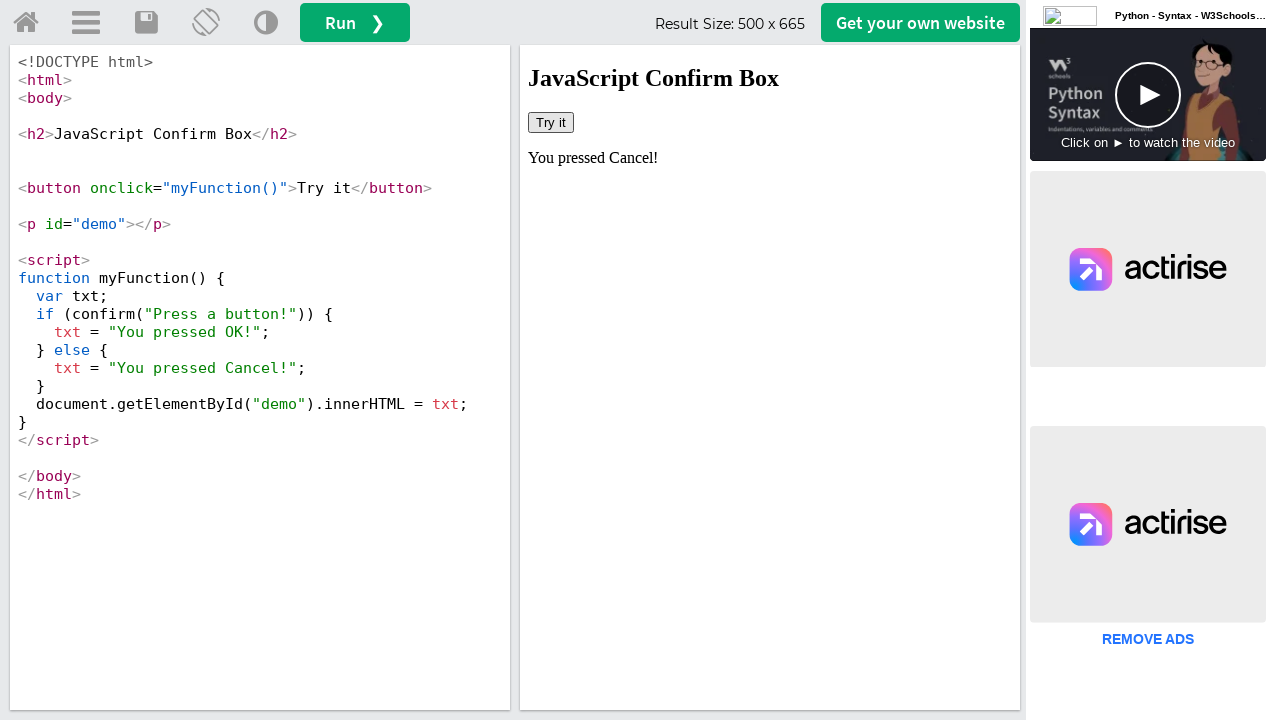

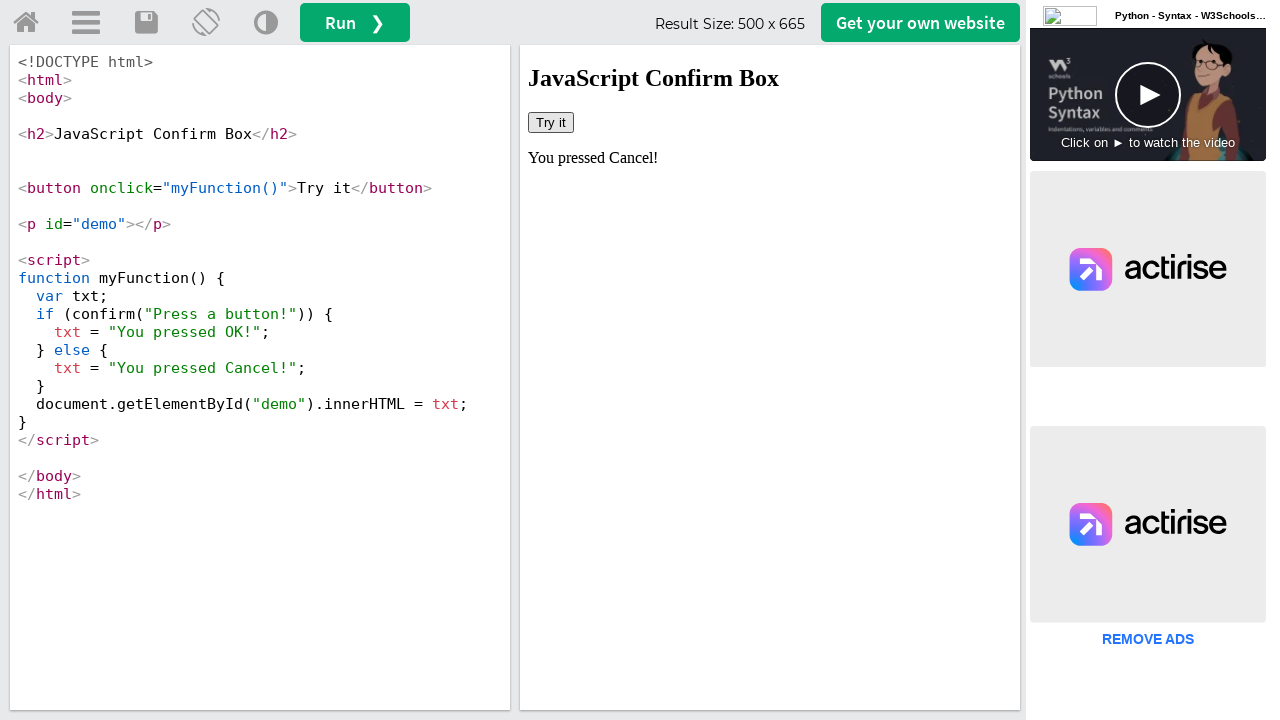